Verifies the page title after navigating to the login page

Starting URL: https://the-internet.herokuapp.com/

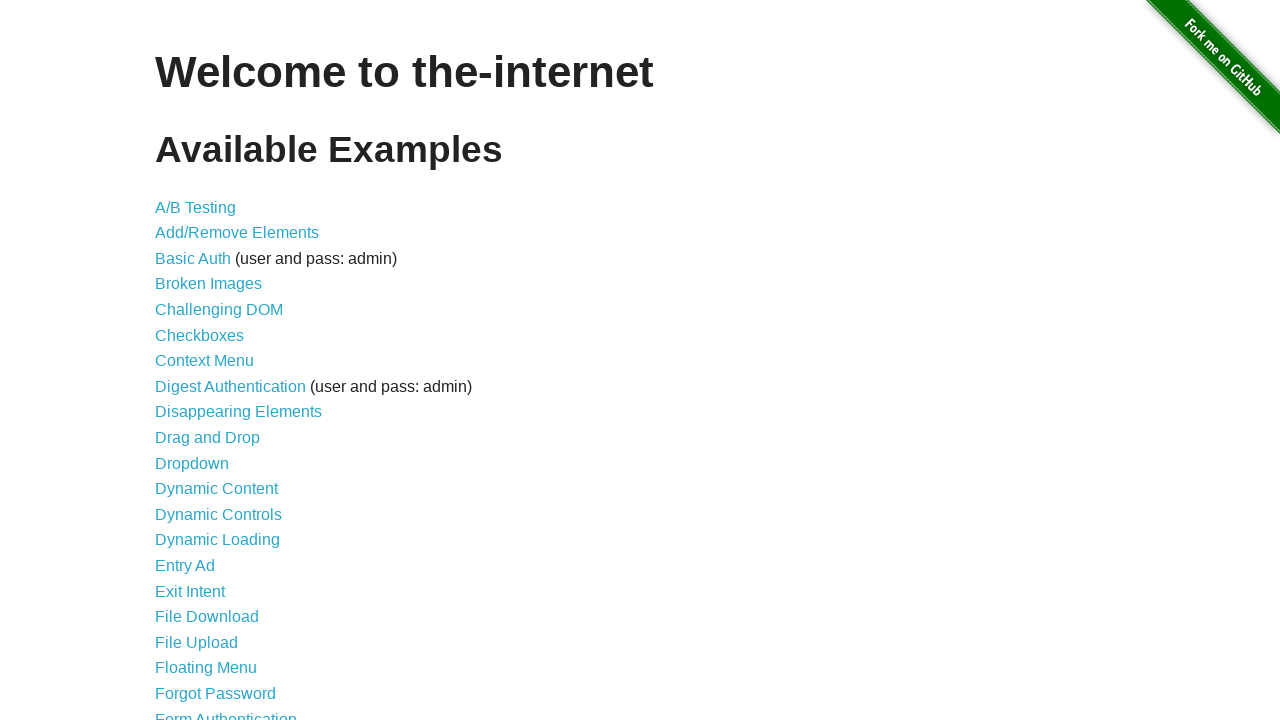

Clicked on Form Authentication link at (226, 712) on xpath=//a[text()="Form Authentication"]
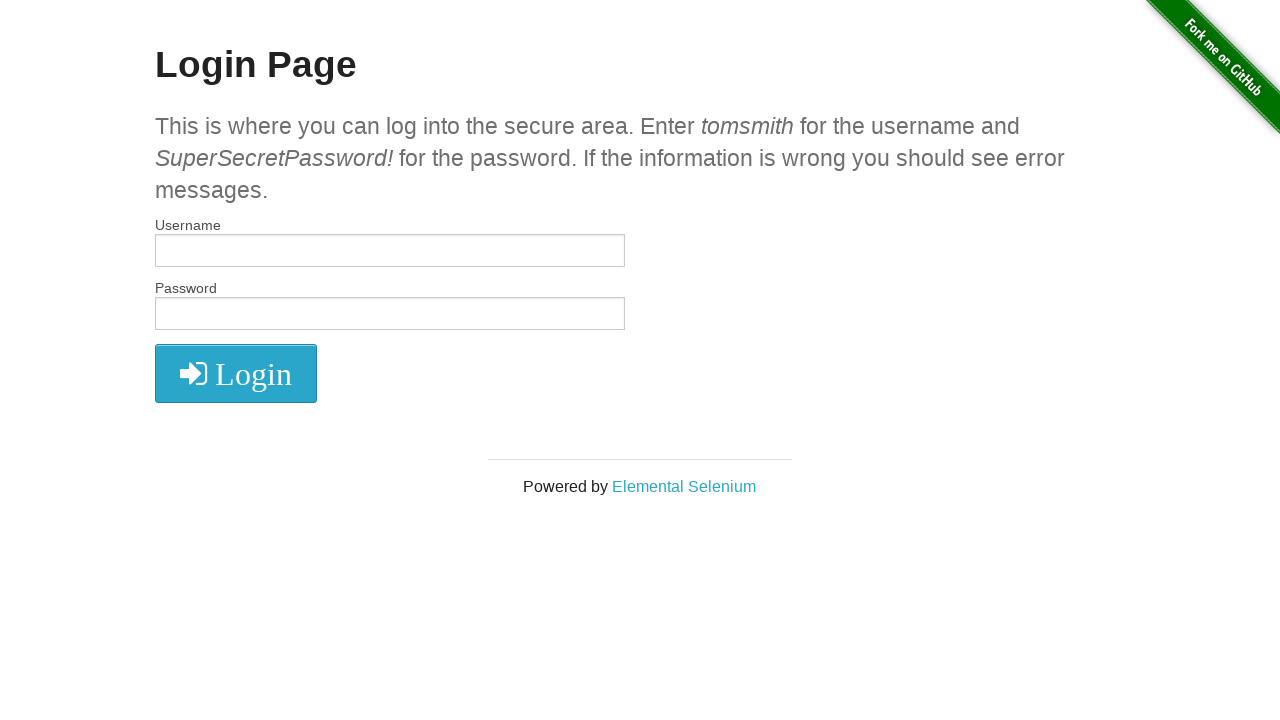

Verified page title is 'The Internet'
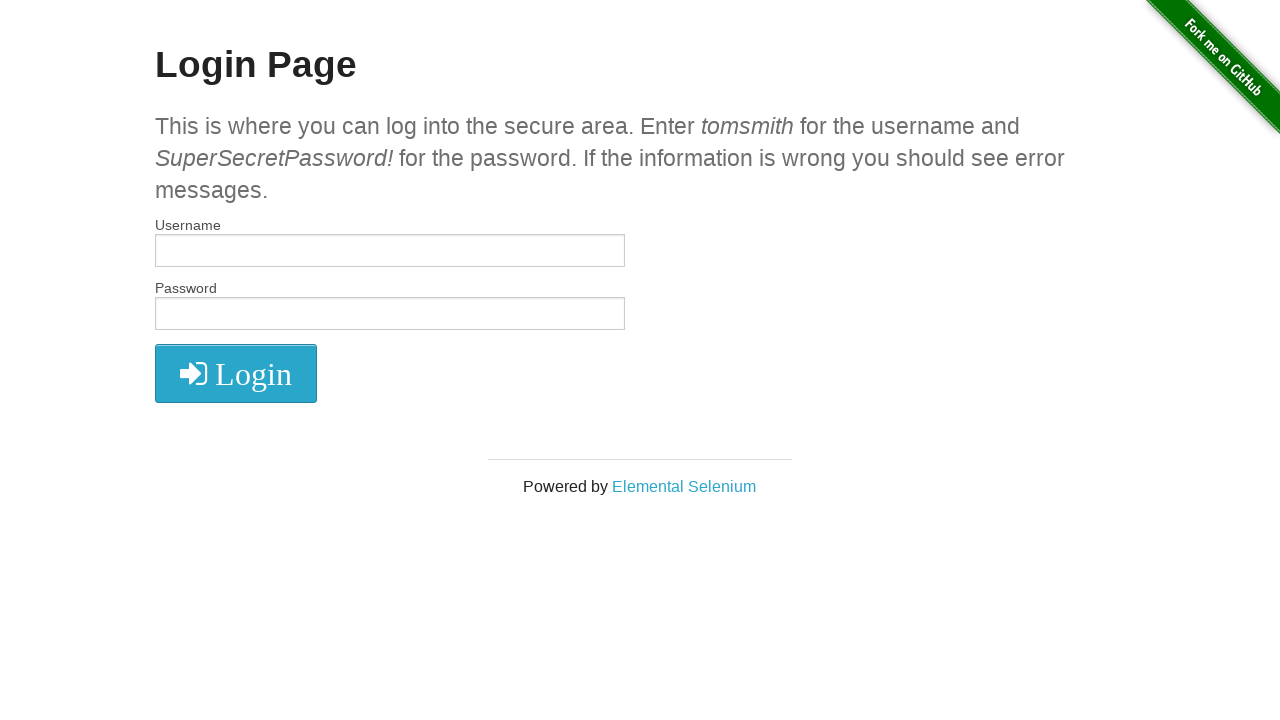

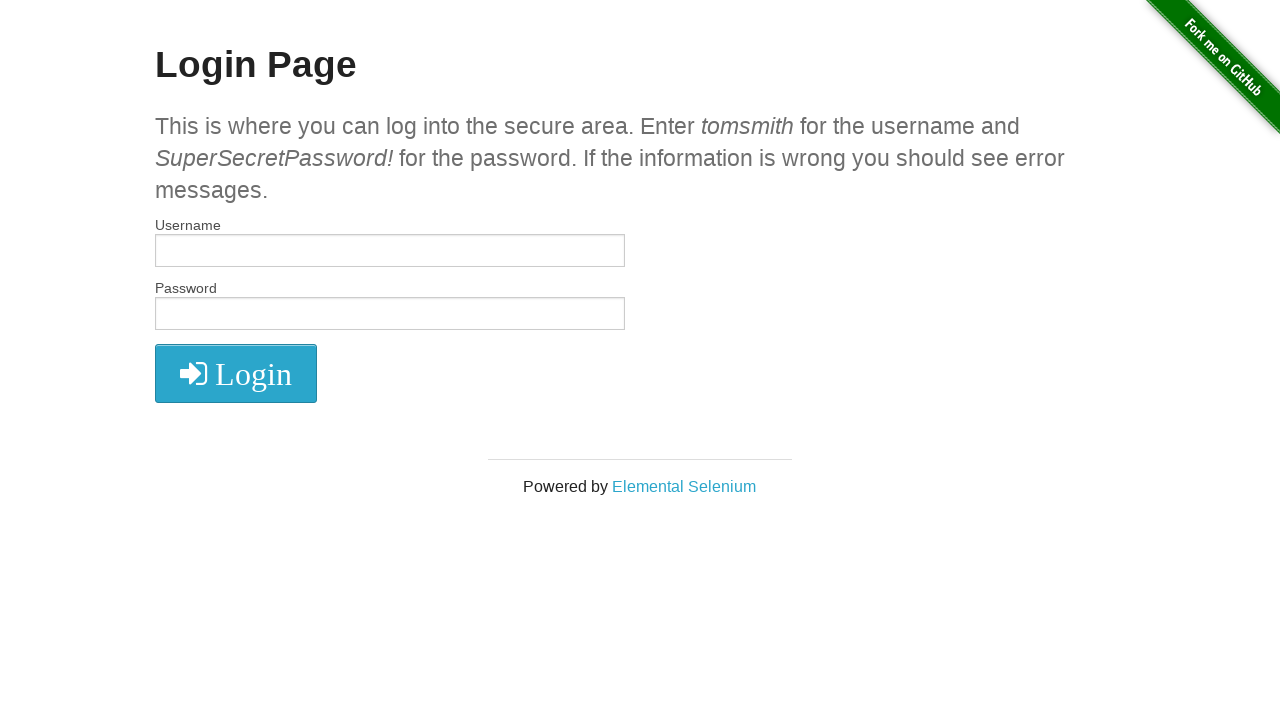